Tests browser window management by opening YouTube, creating a new browser window, and then closing it

Starting URL: https://www.youtube.com/

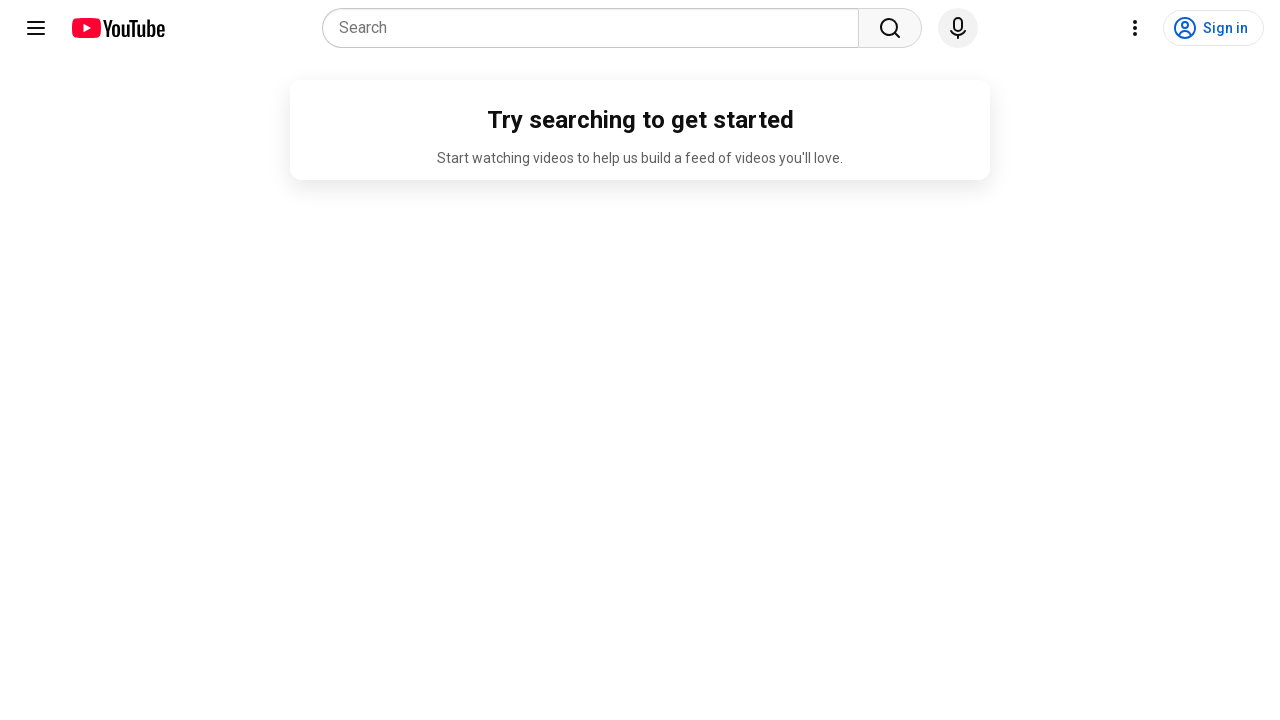

Opened a new browser window
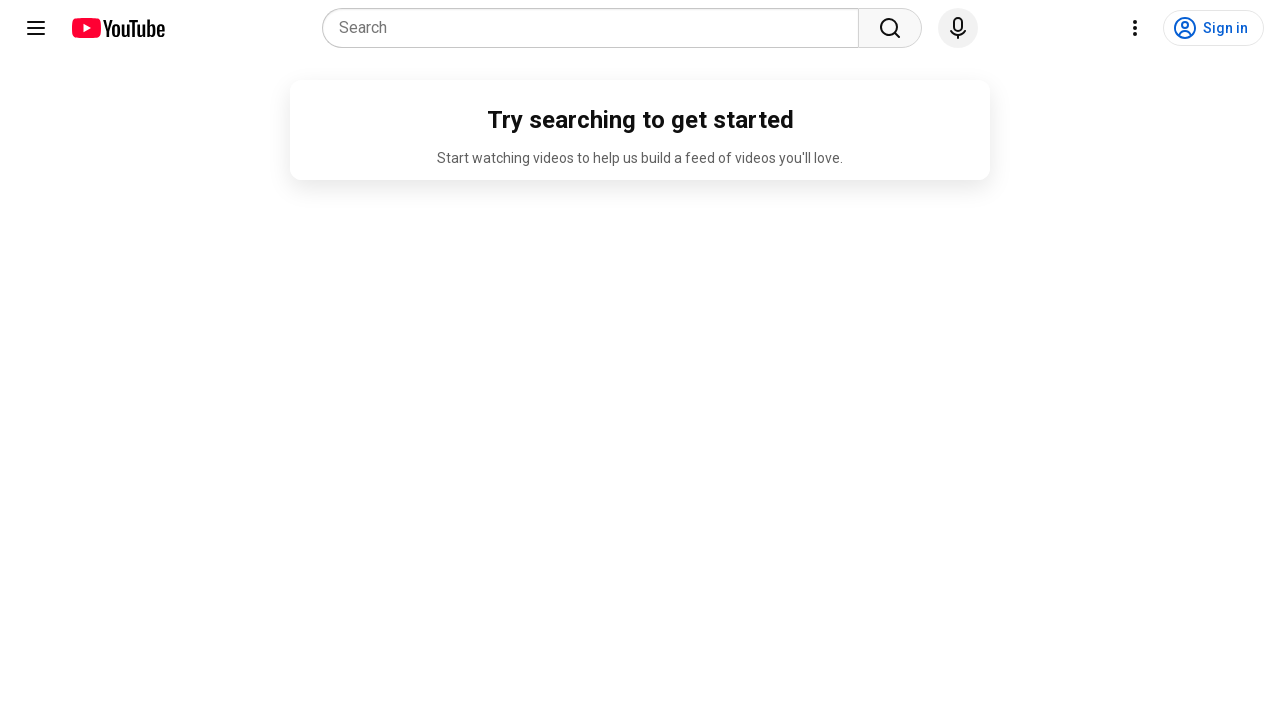

Waited 3 seconds
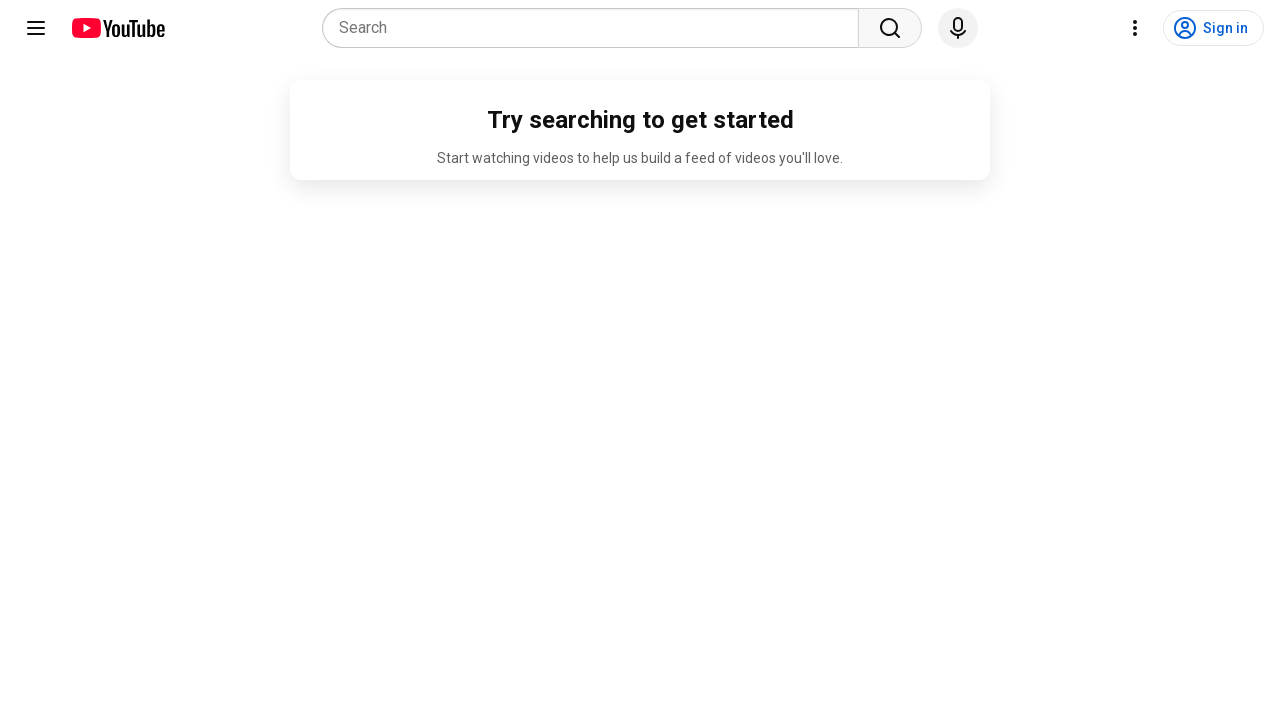

Closed the new browser window
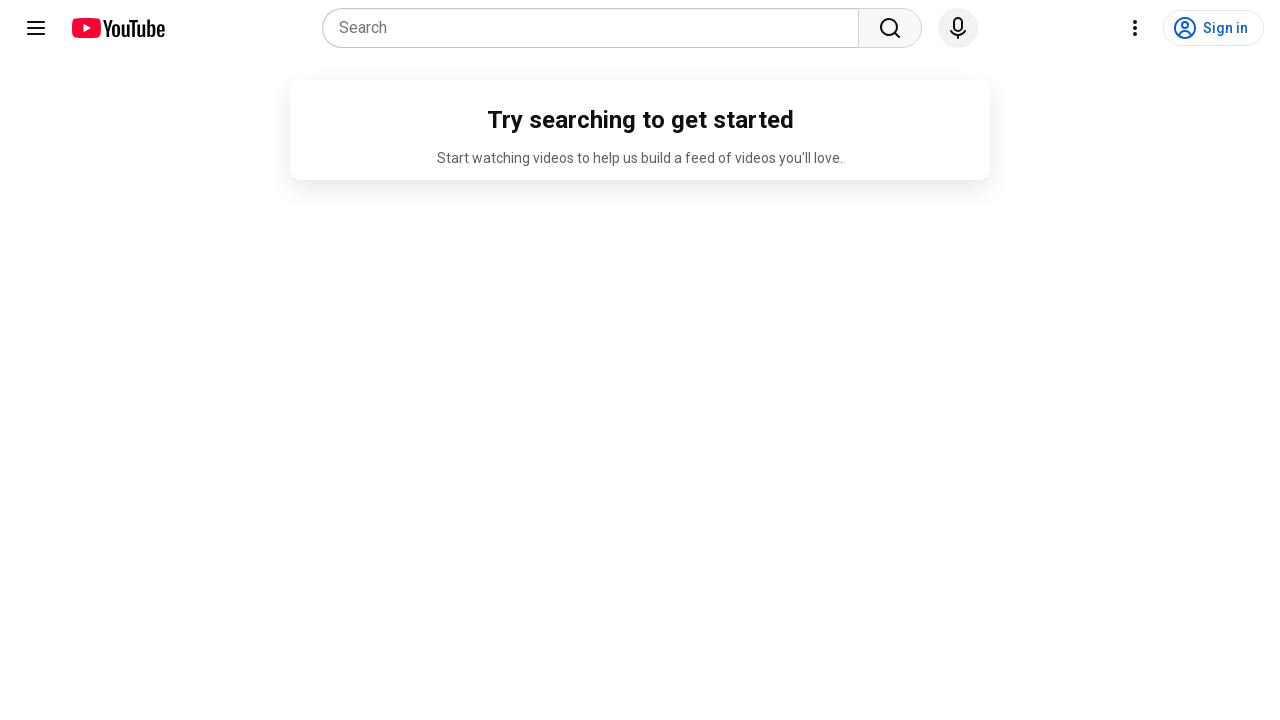

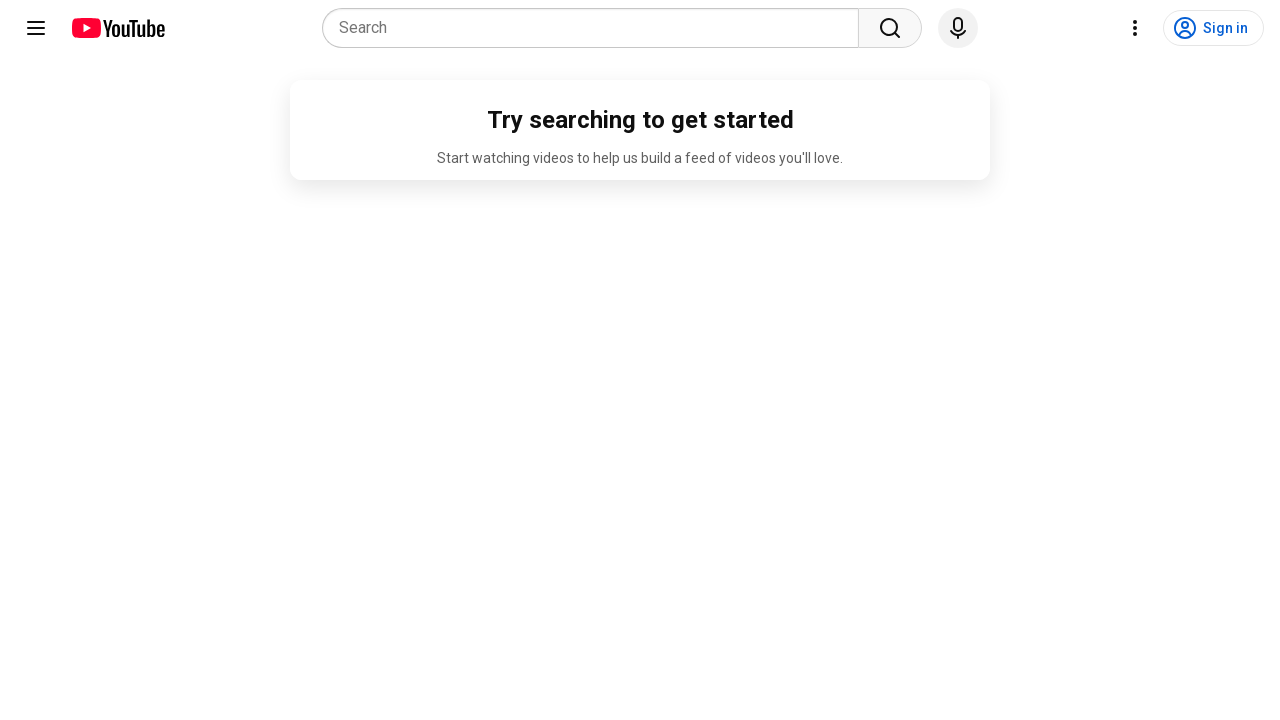